Tests sorting a data table by the Last Name column in ascending order and verifies the column is properly sorted

Starting URL: https://the-internet.herokuapp.com/

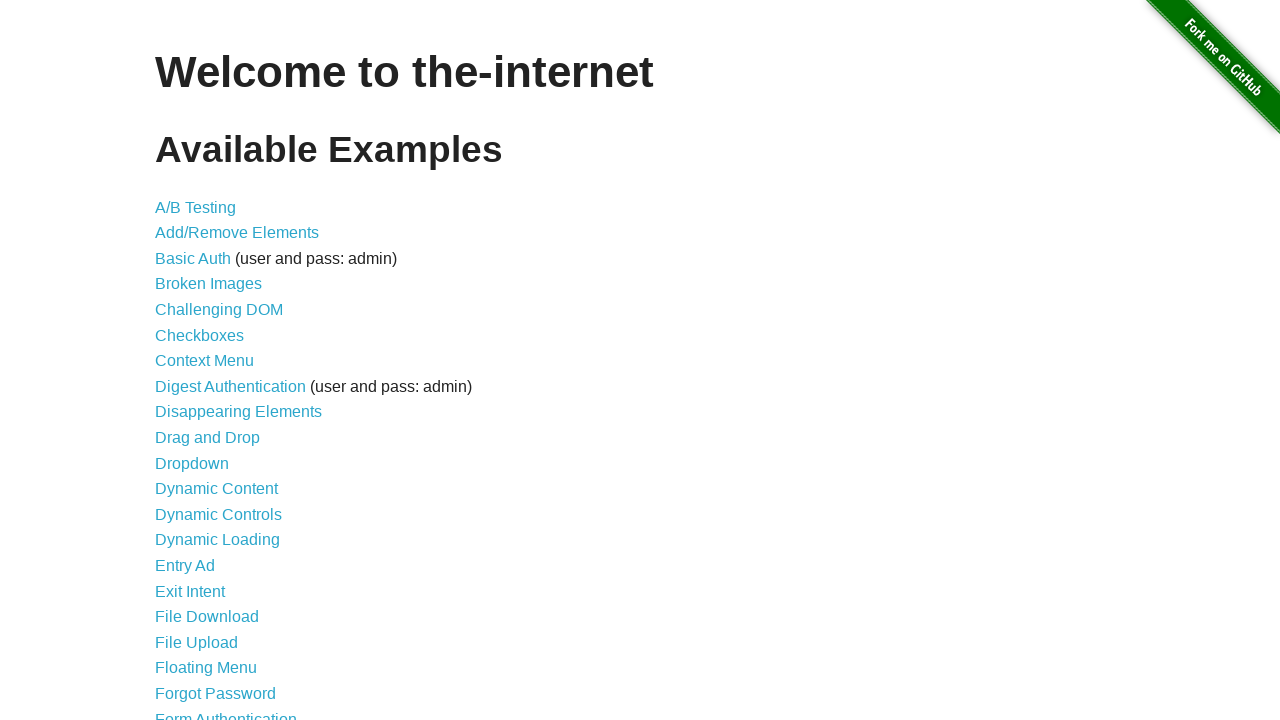

Clicked on Sortable Data Tables link at (230, 574) on a[href='/tables']
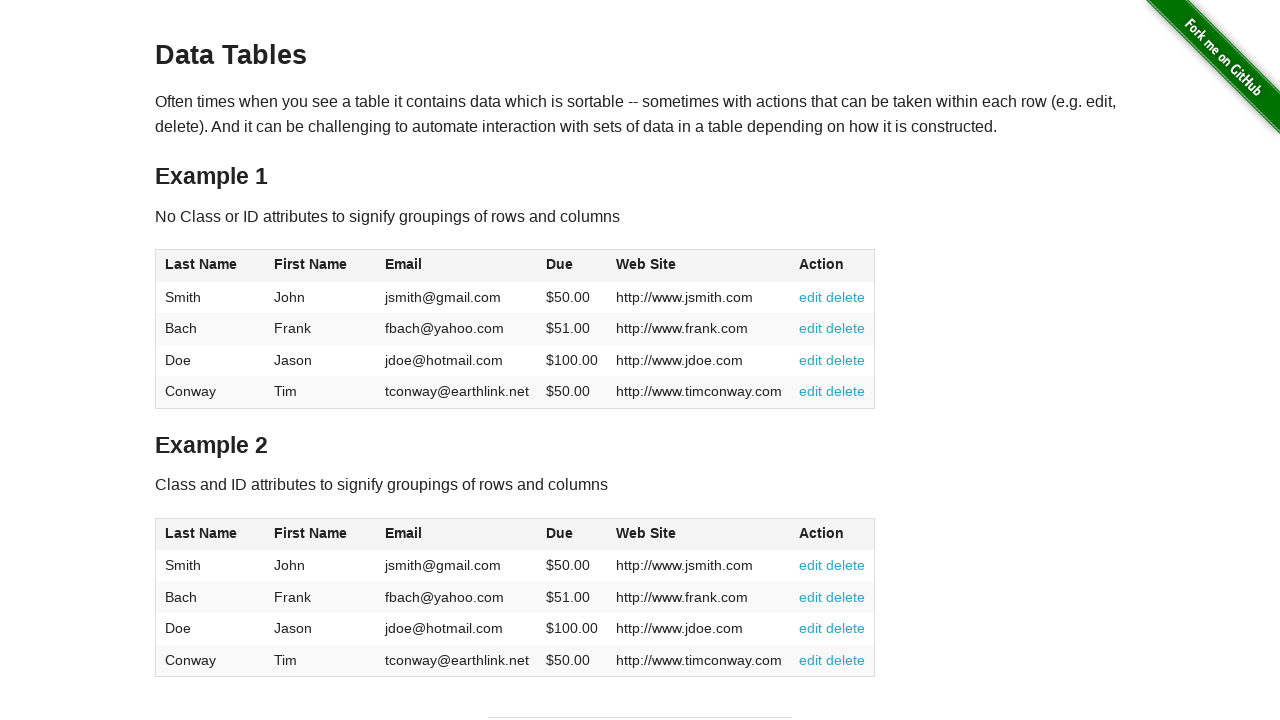

Sortable data tables page loaded with table.tablesorter element
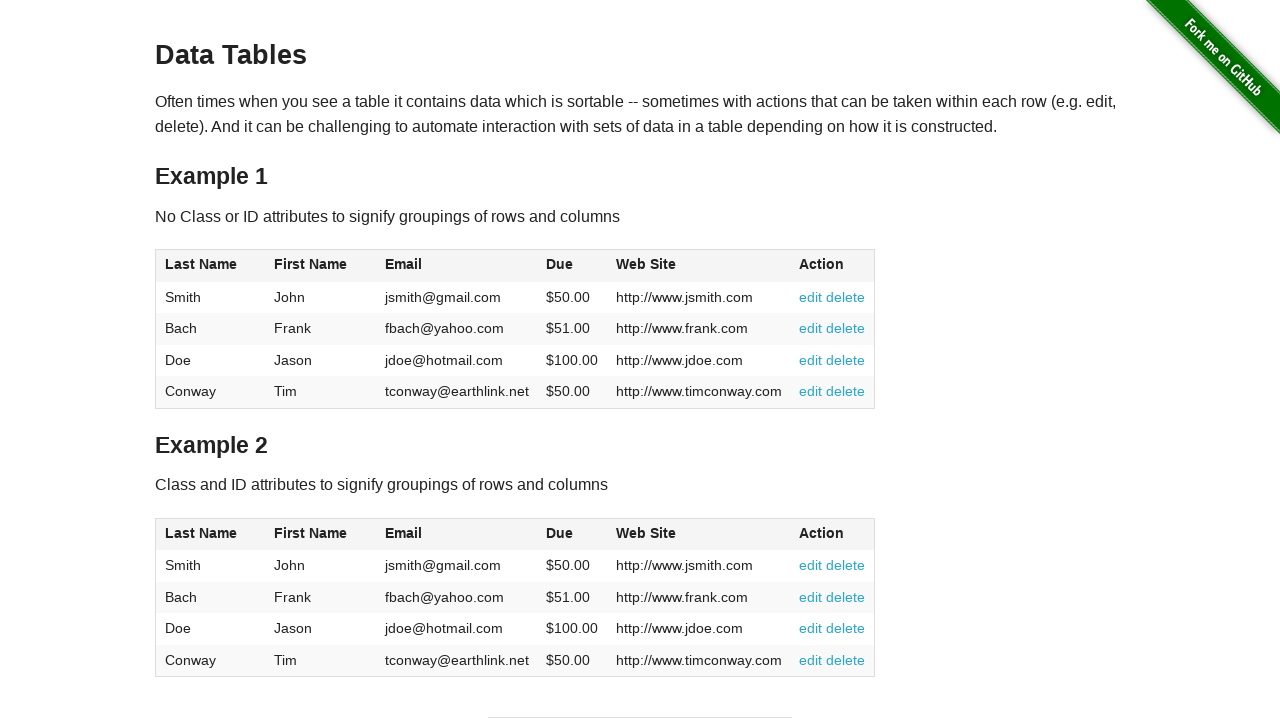

Clicked on Last Name column header in first table to initiate sort at (210, 266) on #table1 thead th:nth-child(1)
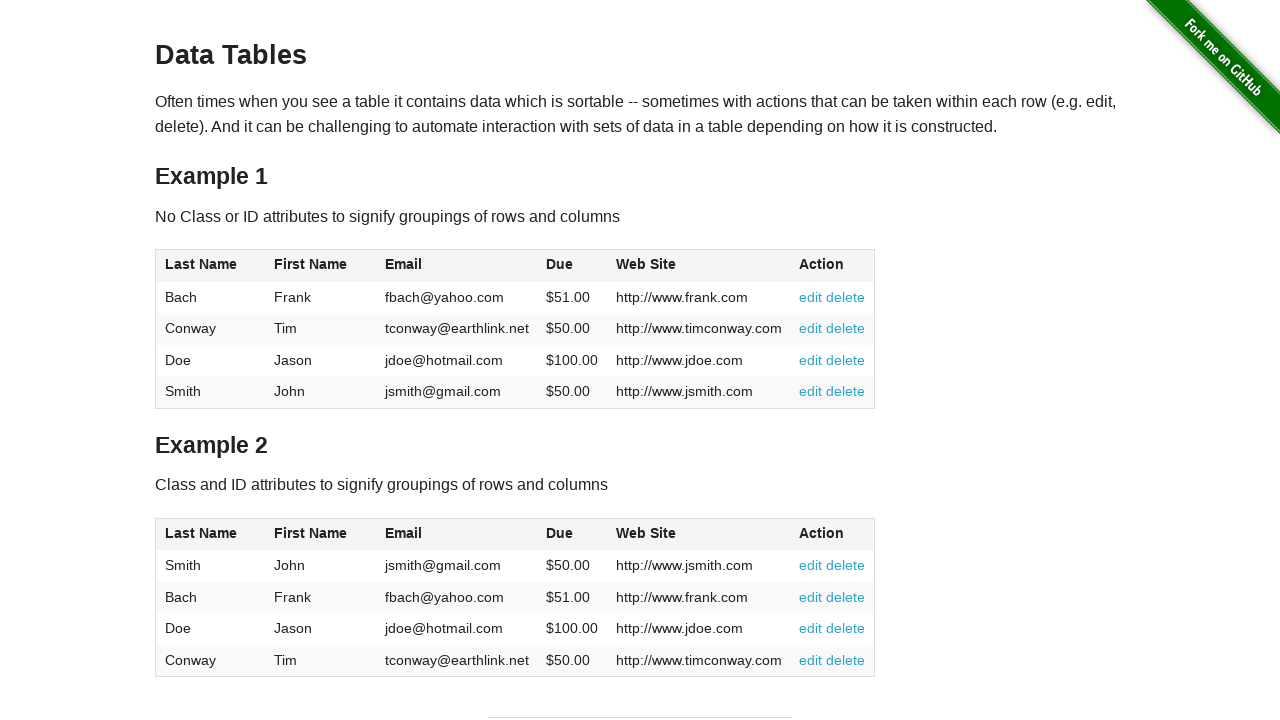

Last Name column is now sorted in ascending order (headerSortDown class applied)
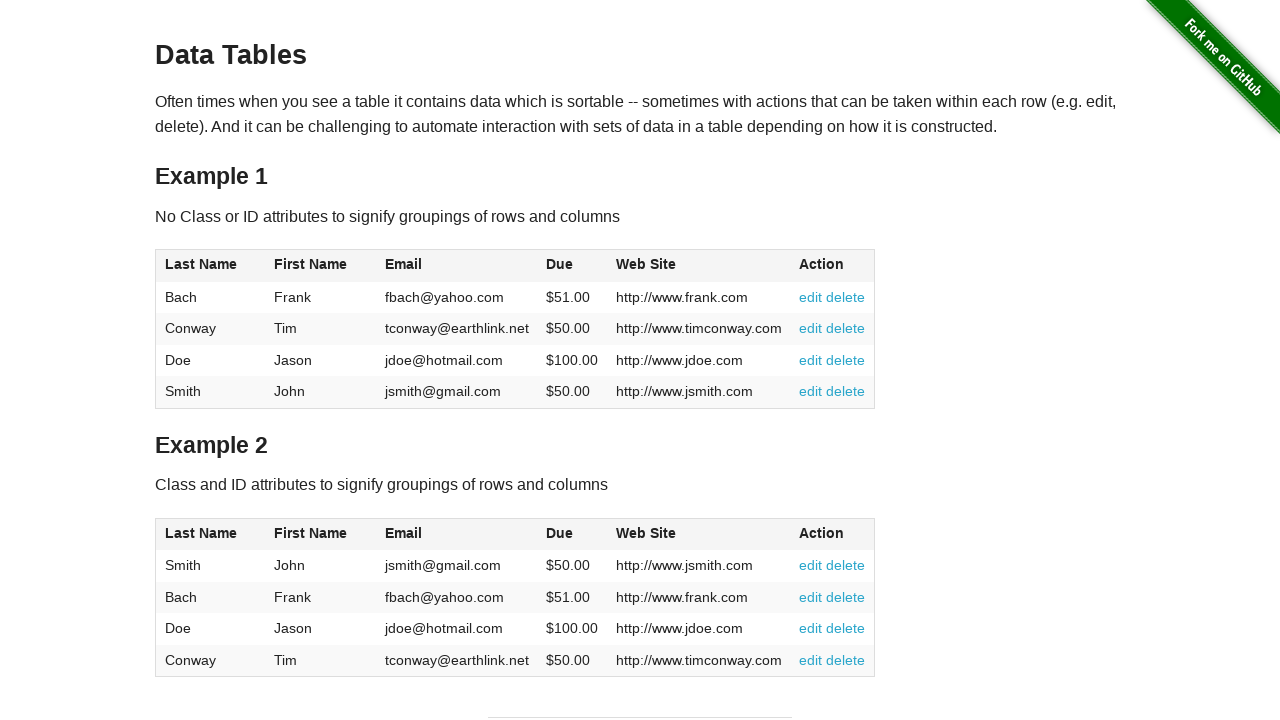

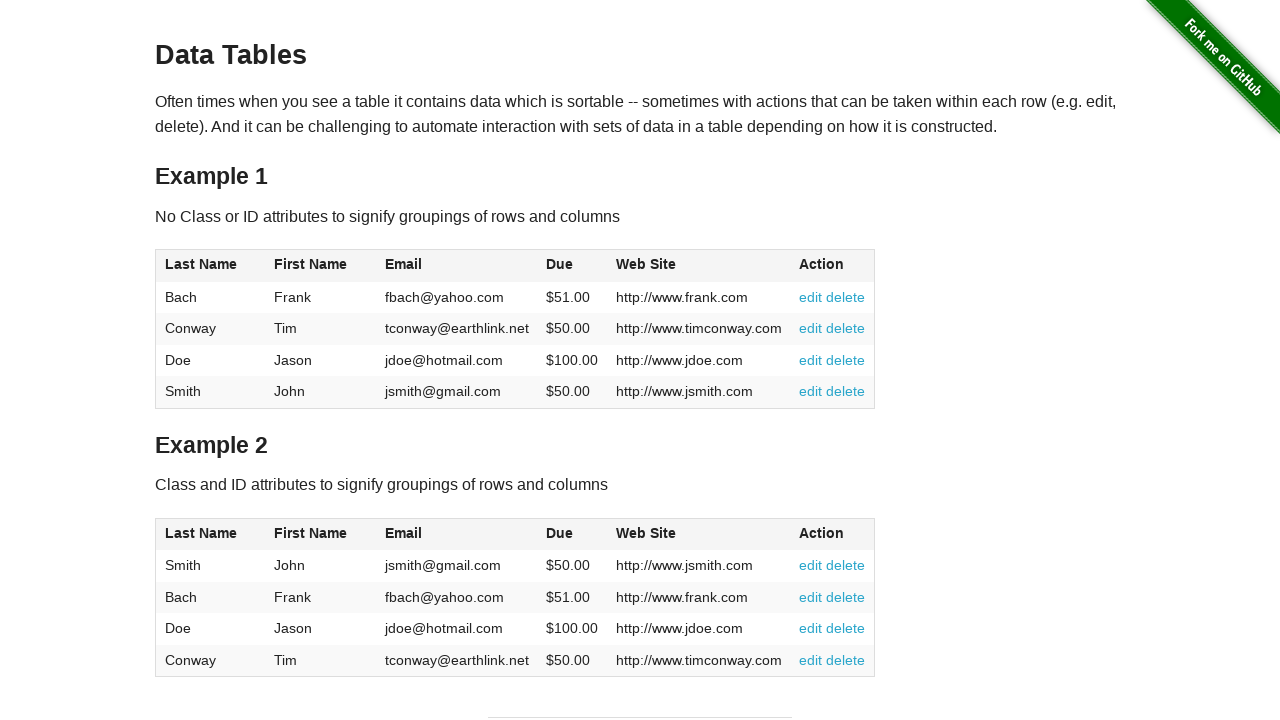